Tests e-commerce checkout flow by adding an item to cart and attempting to pay, validating that an error appears for invalid billing information

Starting URL: https://shopdemo.e-junkie.com/

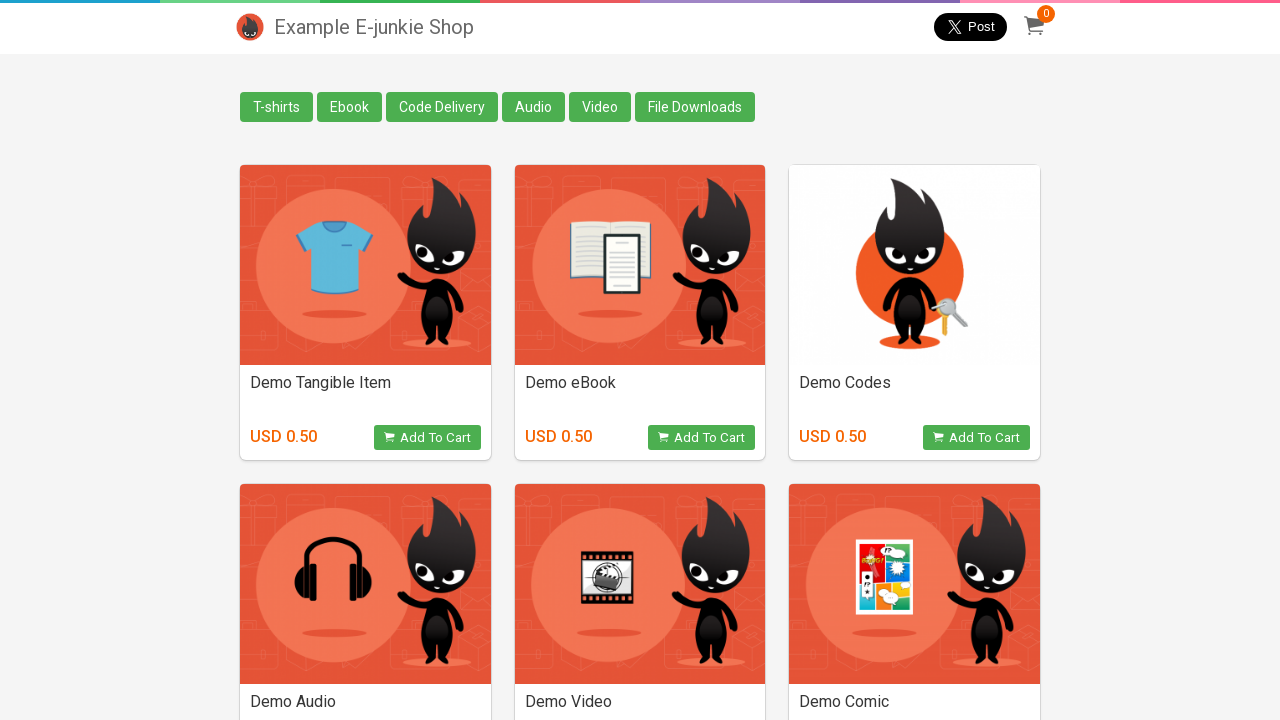

Clicked Add to Cart button for product at (702, 438) on [onclick="return EJProductClick('1595015')"]
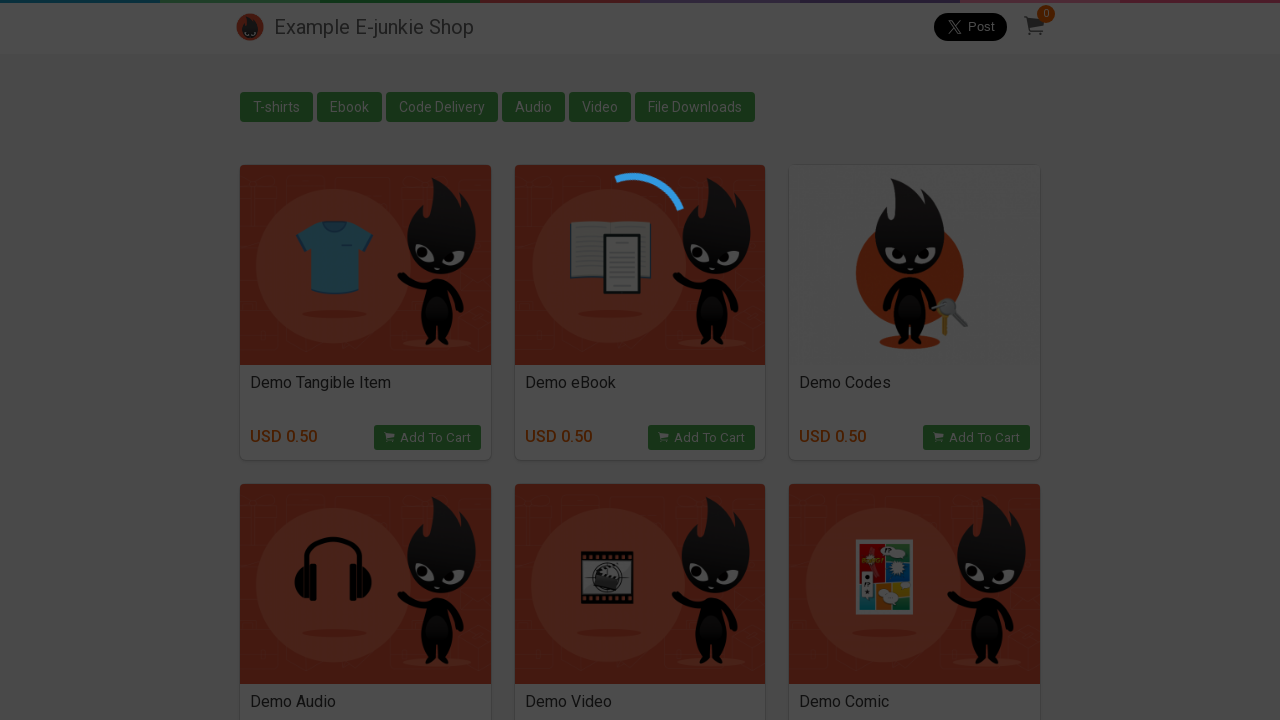

Located checkout iframe
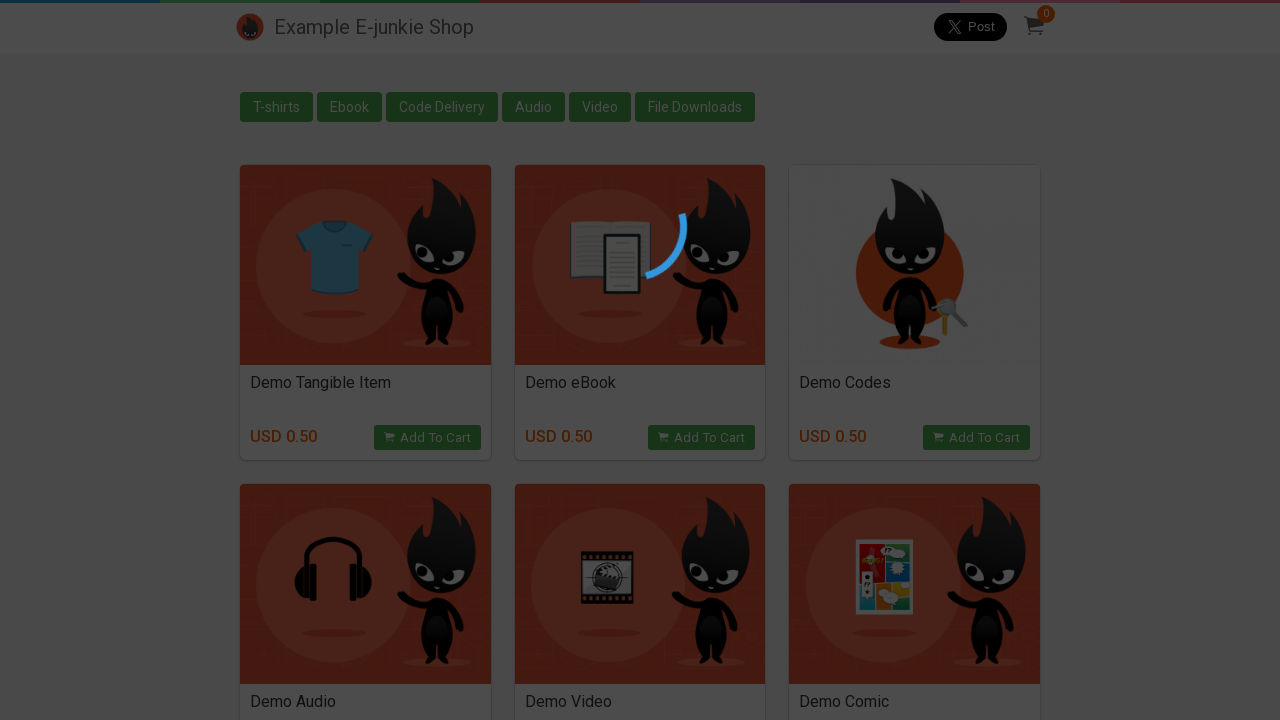

Quantity input field became visible
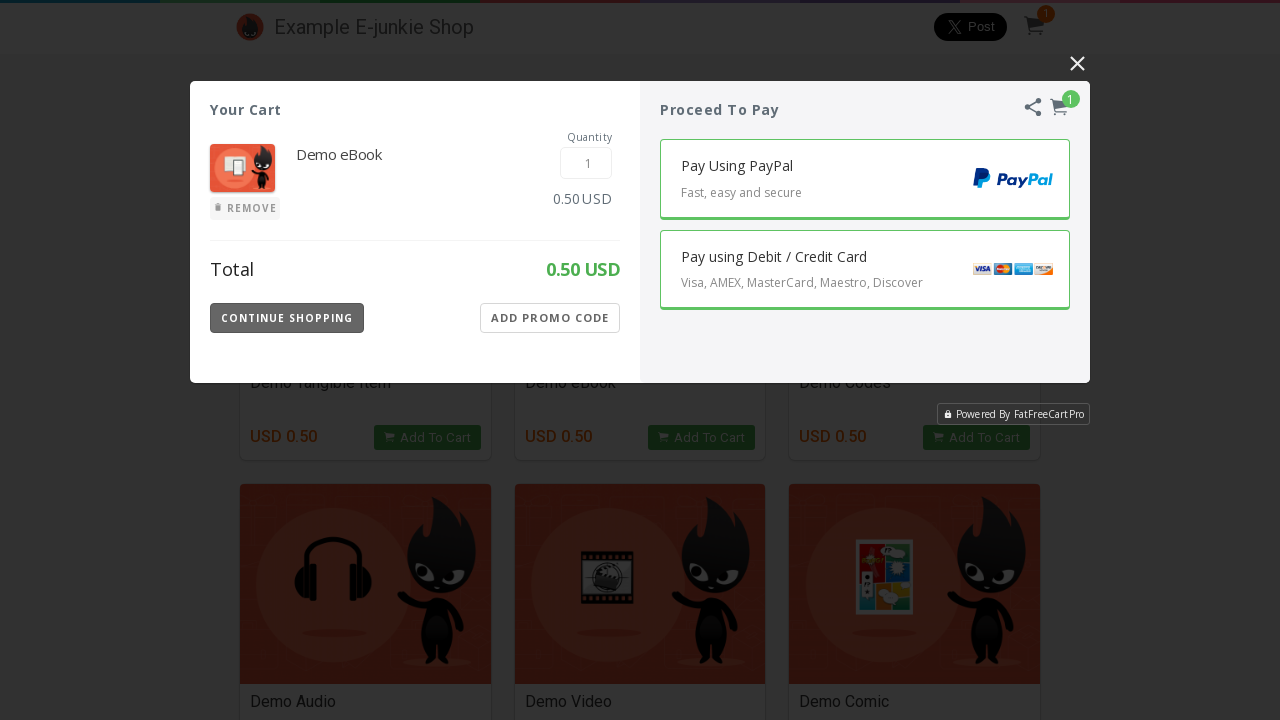

Clicked Pay with Debit/Credit card button at (865, 270) on [class='EJIframeV3 EJOverlayV3'] >> internal:control=enter-frame >> [class='Paym
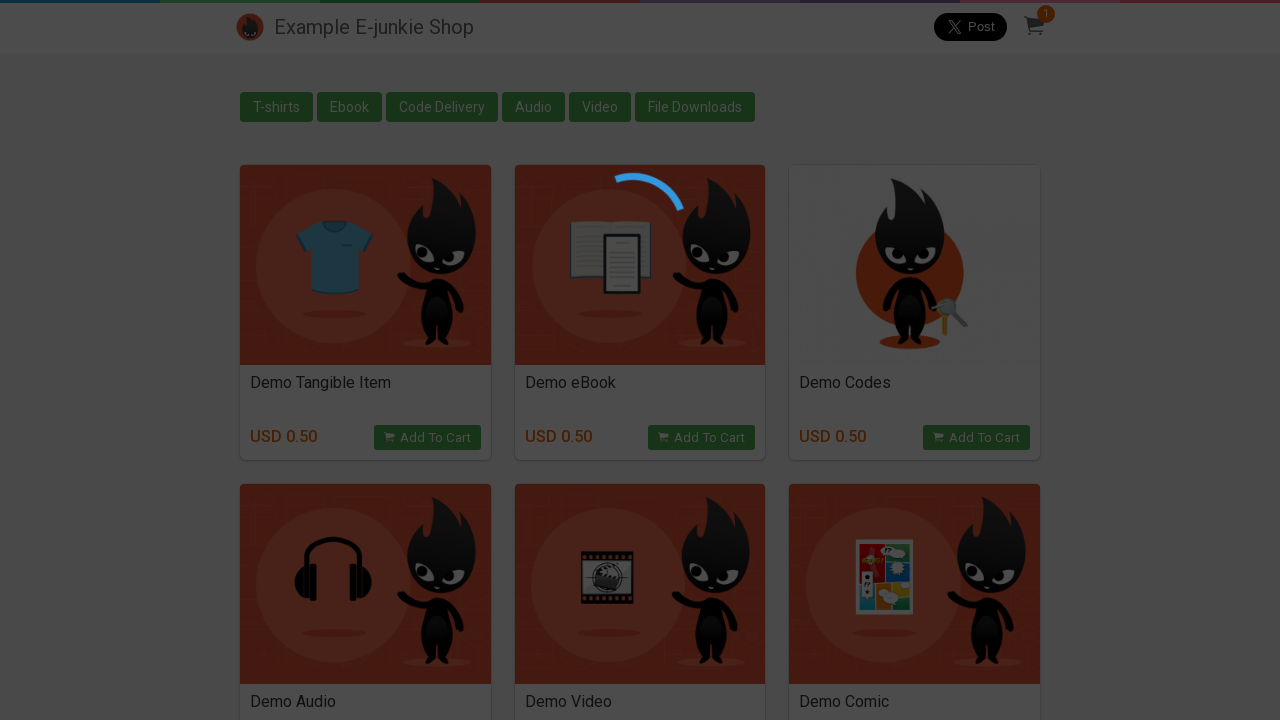

Clicked Pay 0.50 USD button at (865, 293) on [class='EJIframeV3 EJOverlayV3'] >> internal:control=enter-frame >> text='Pay 0.
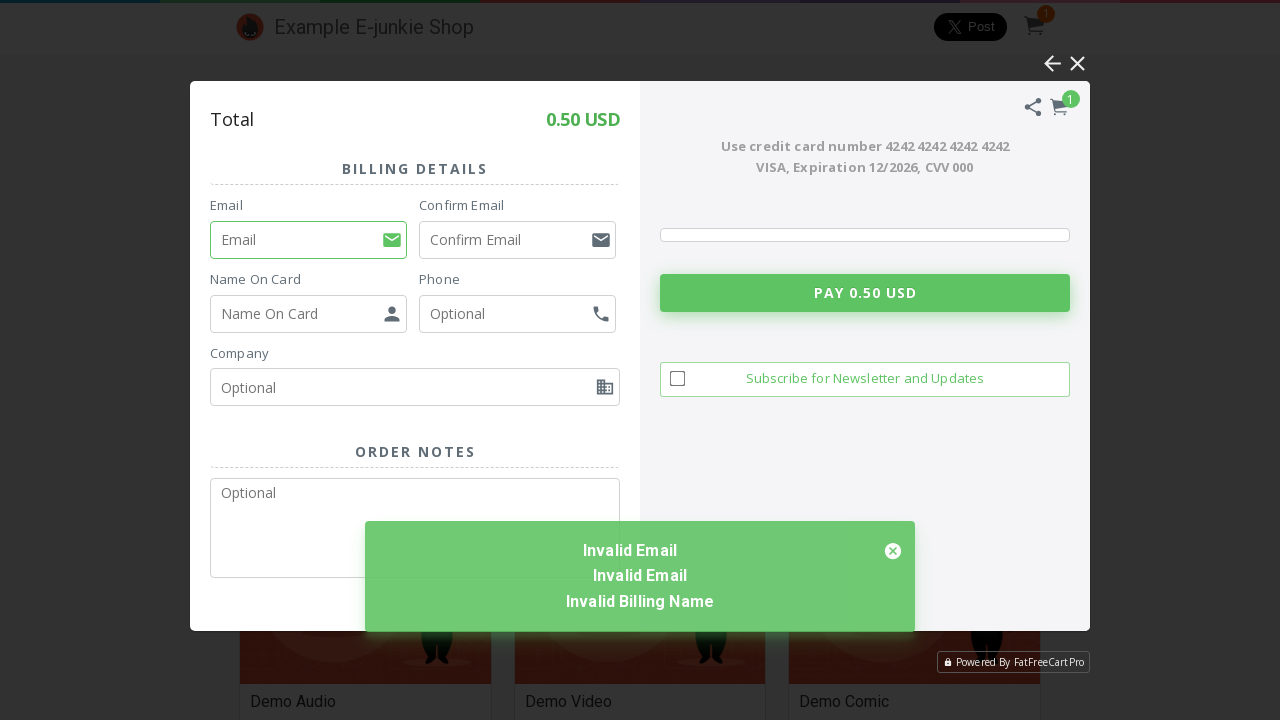

Verified error message 'Invalid Billing Name' appeared
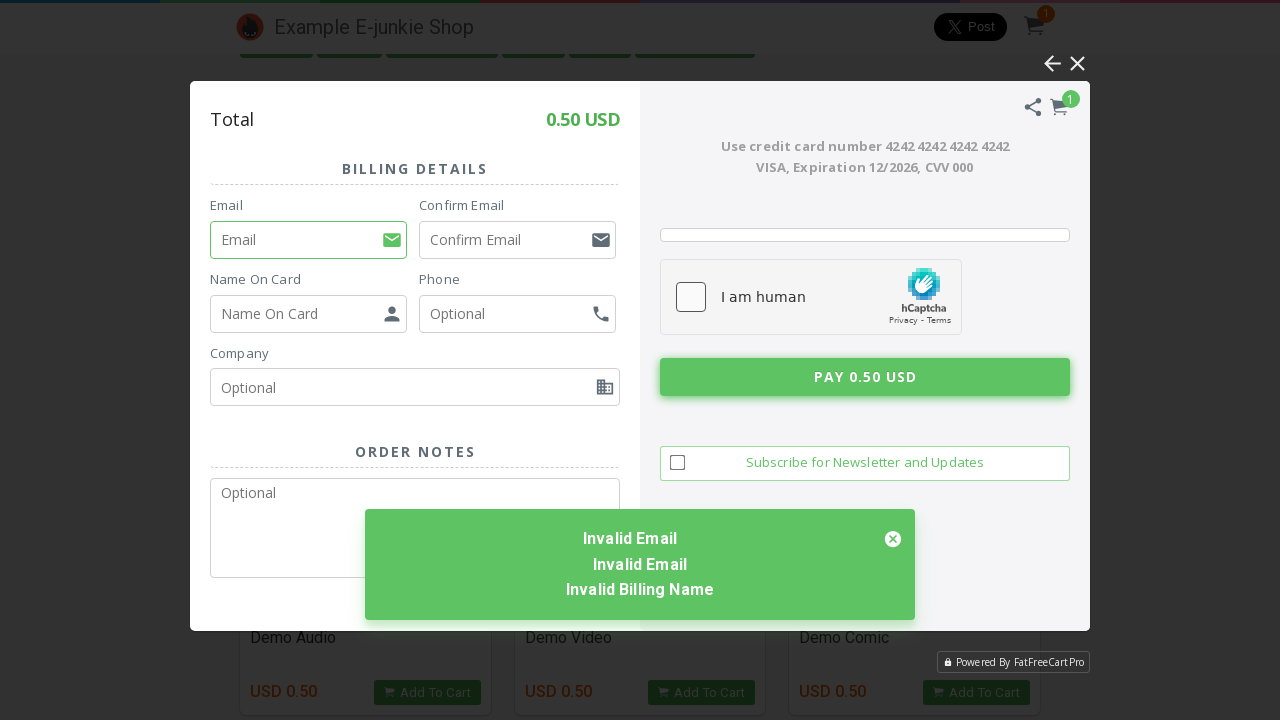

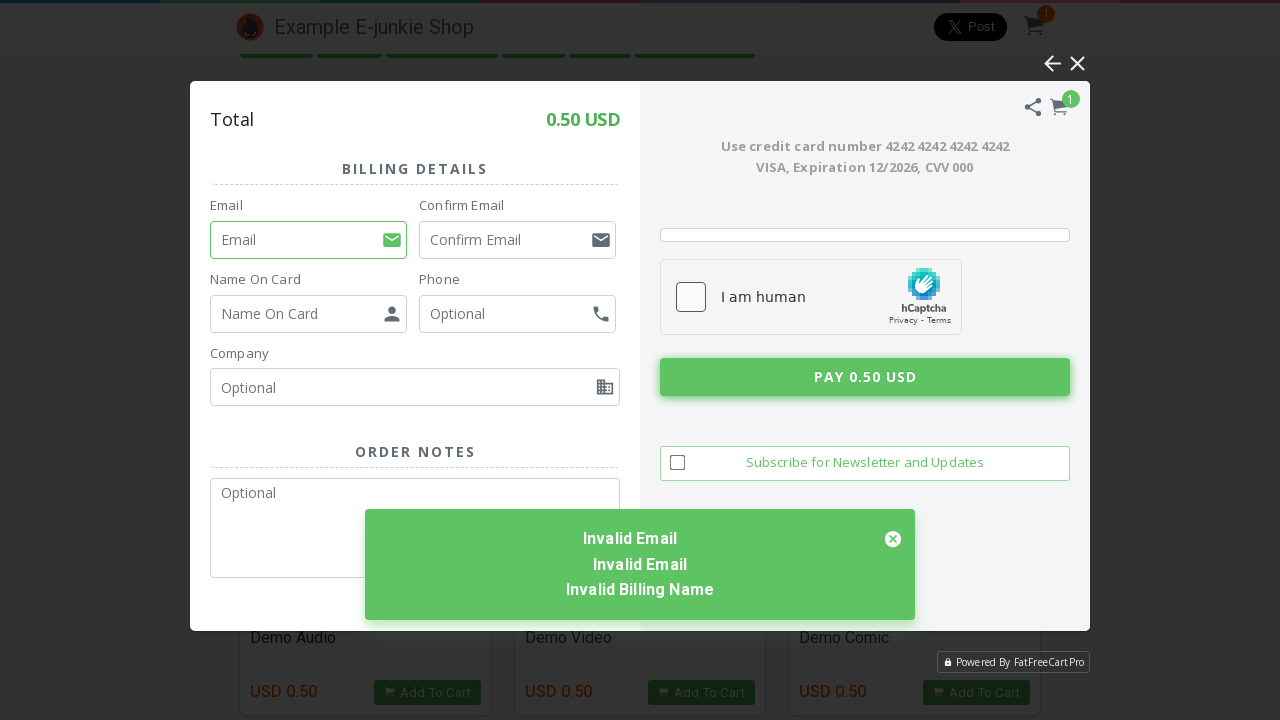